Tests a text box form by filling in name, email, and address fields, then uses keyboard actions to copy the current address and paste it into the permanent address field, verifying both fields match.

Starting URL: https://demoqa.com/text-box

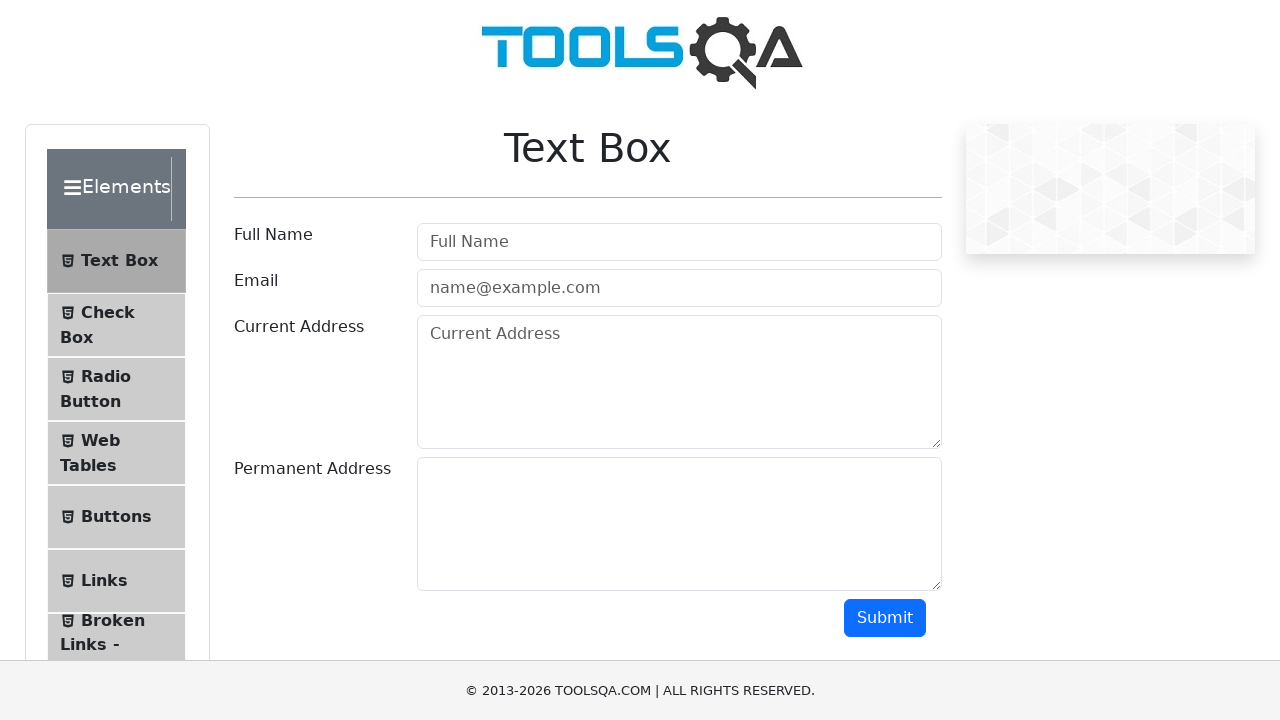

Filled Full Name field with 'Mr.Peter Haynes' on #userName
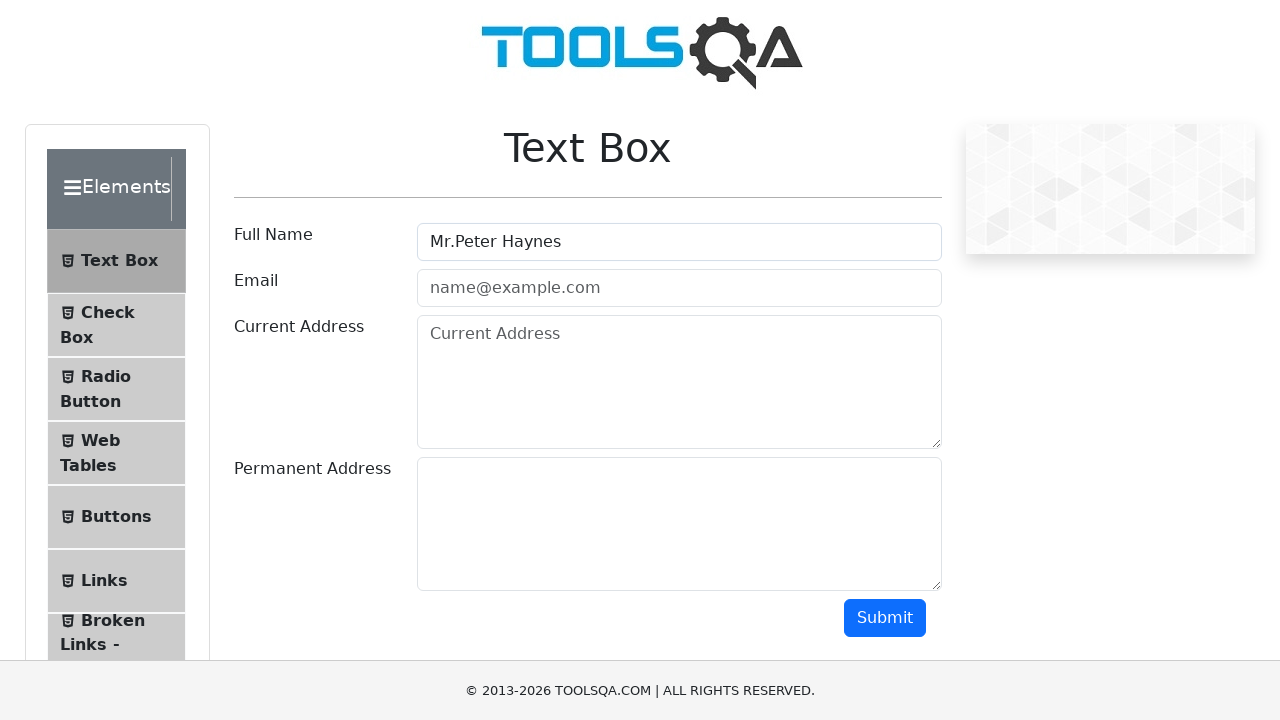

Filled Email field with 'PeterHaynes@toolsqa.com' on #userEmail
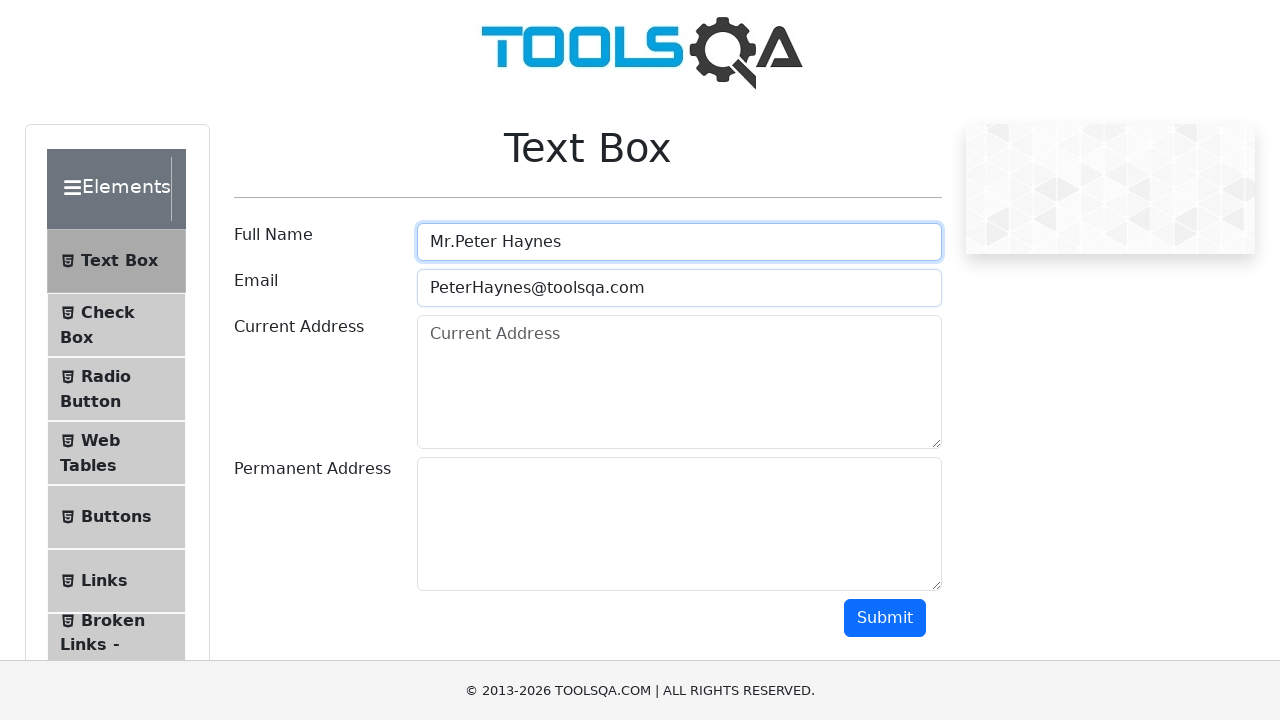

Filled Current Address field with '43 School Lane London EC71 9GO' on #currentAddress
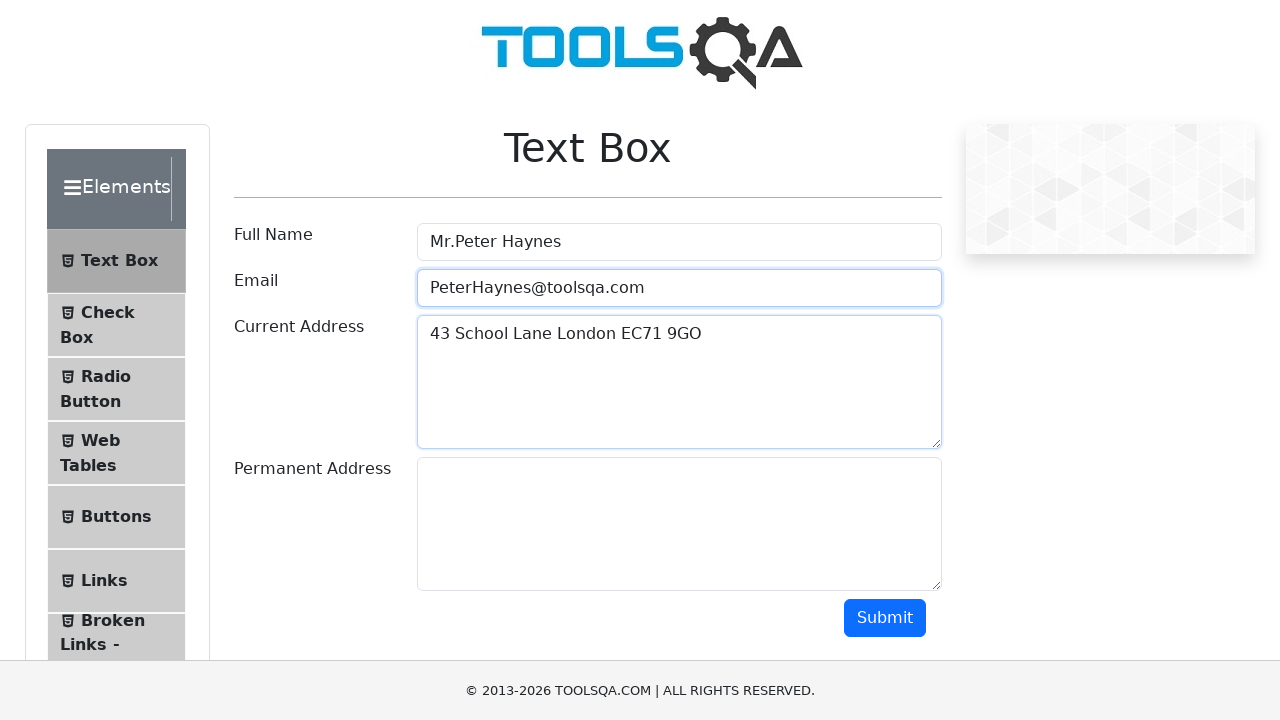

Clicked on Current Address field to focus it at (679, 382) on #currentAddress
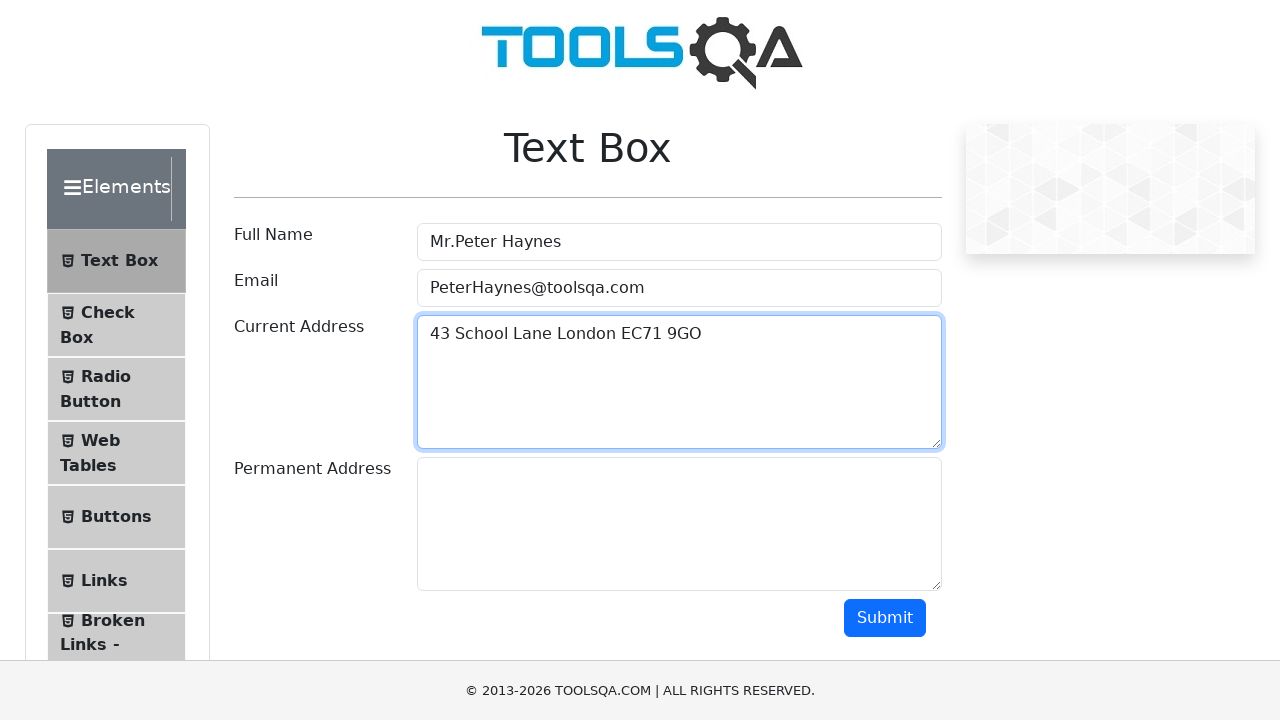

Selected all text in Current Address field using Ctrl+A
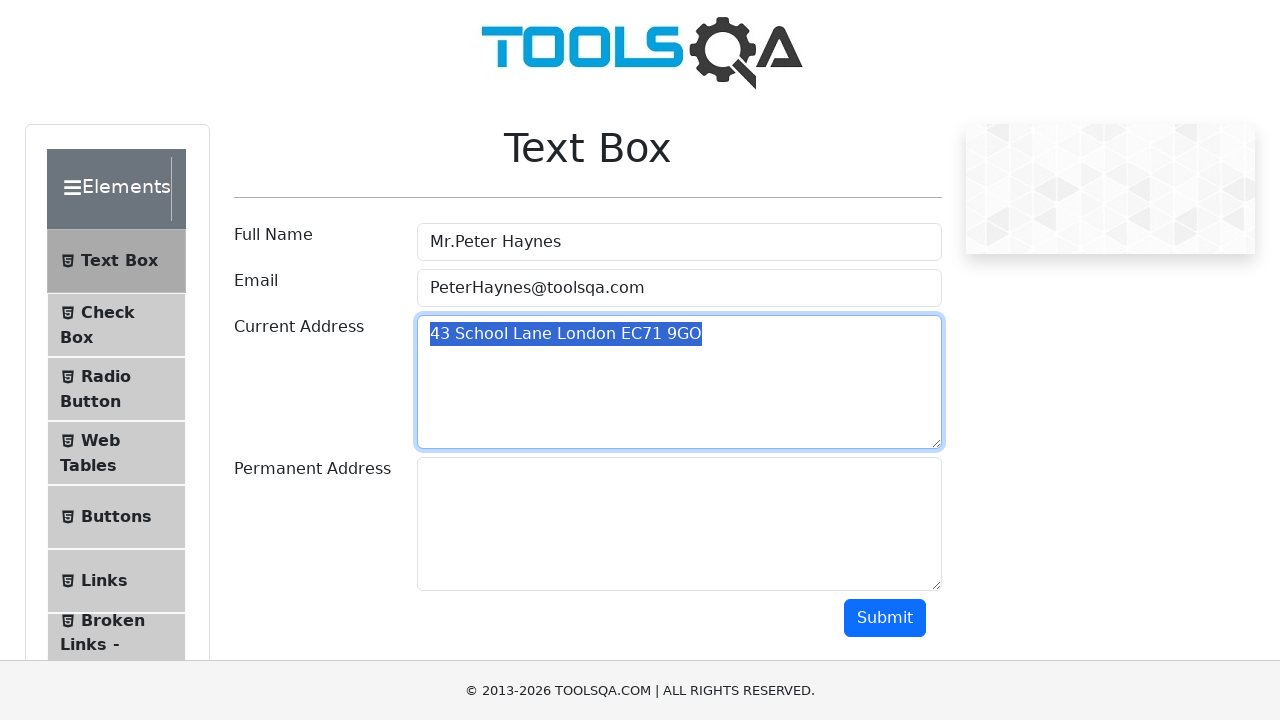

Copied Current Address text using Ctrl+C
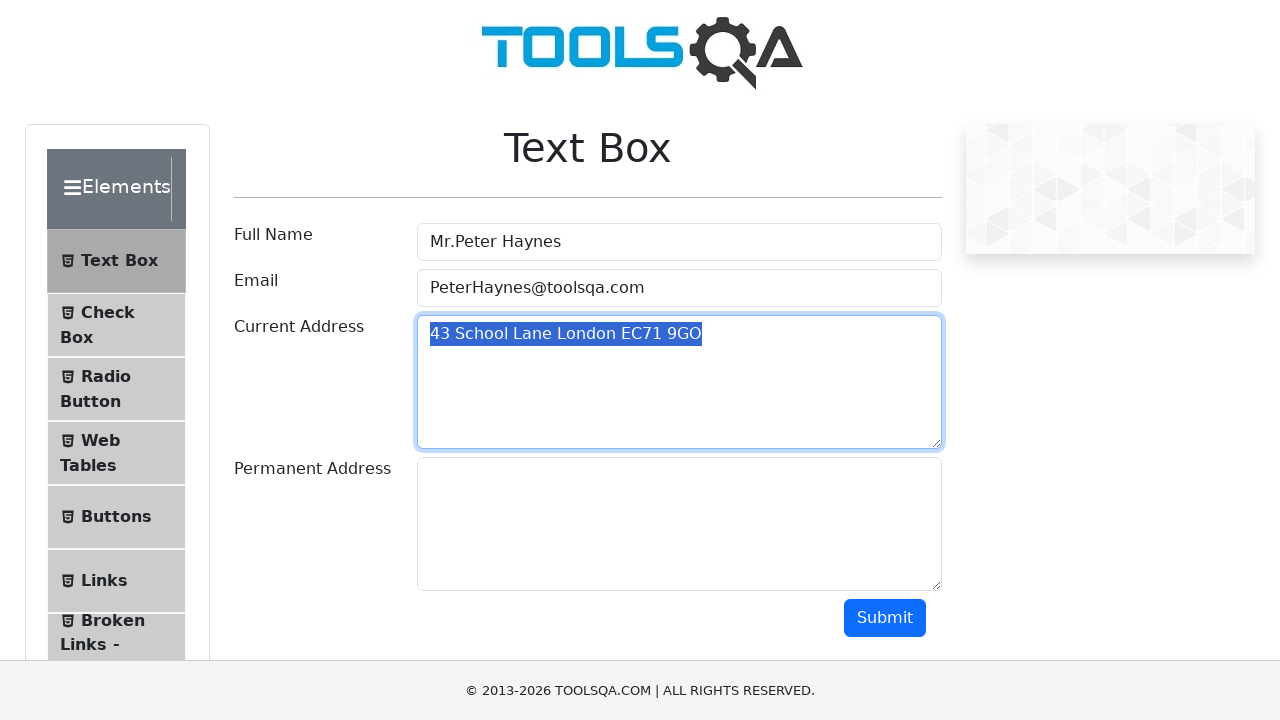

Pressed Tab to move to Permanent Address field
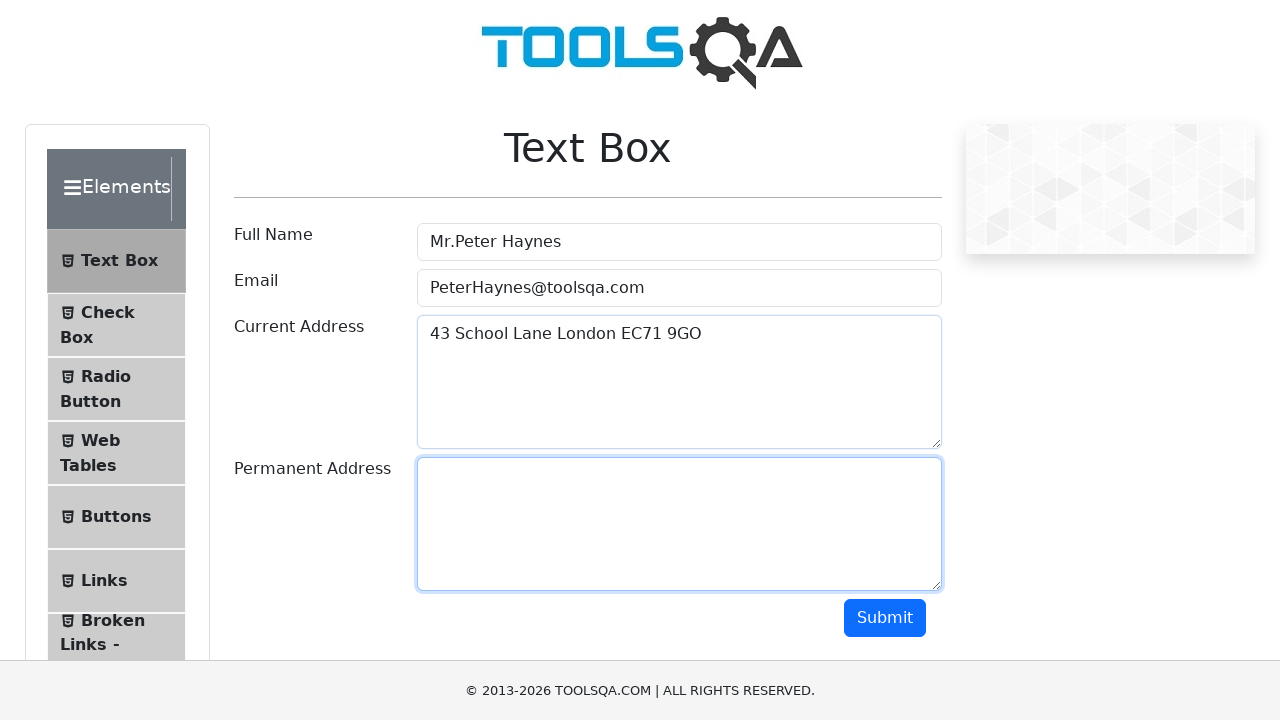

Clicked on Permanent Address field to focus it at (679, 524) on #permanentAddress
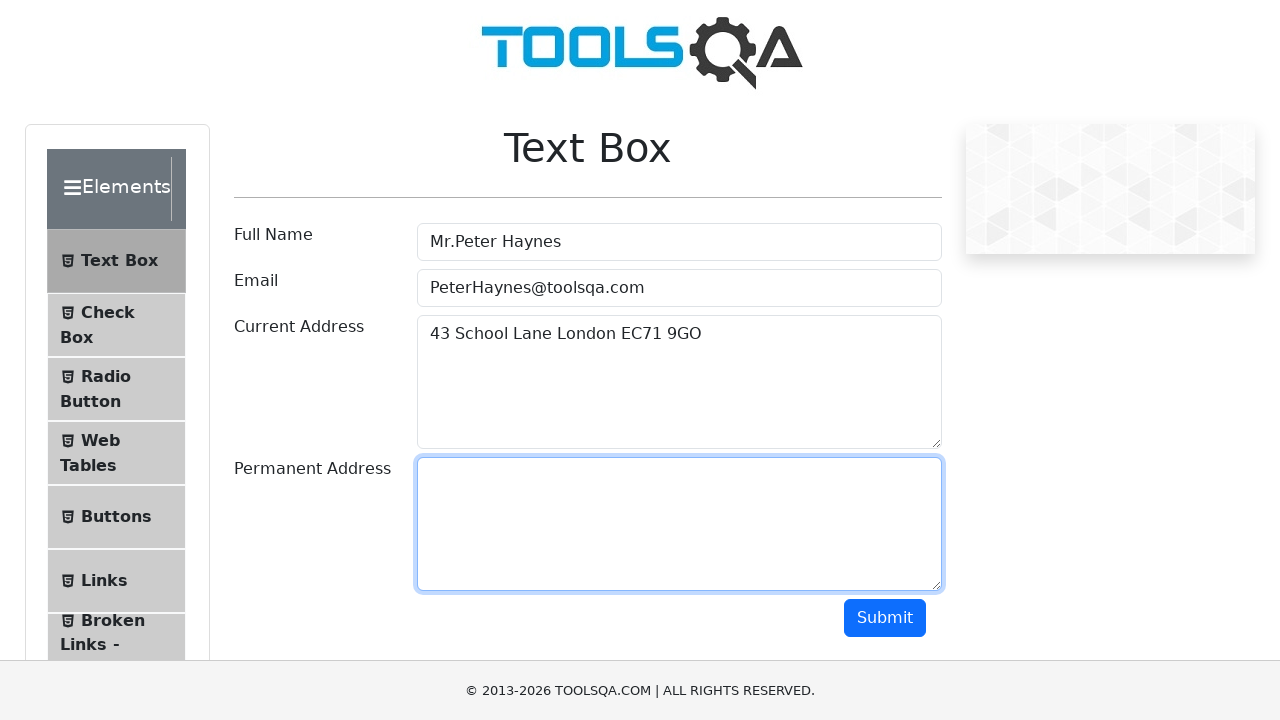

Pasted address into Permanent Address field using Ctrl+V
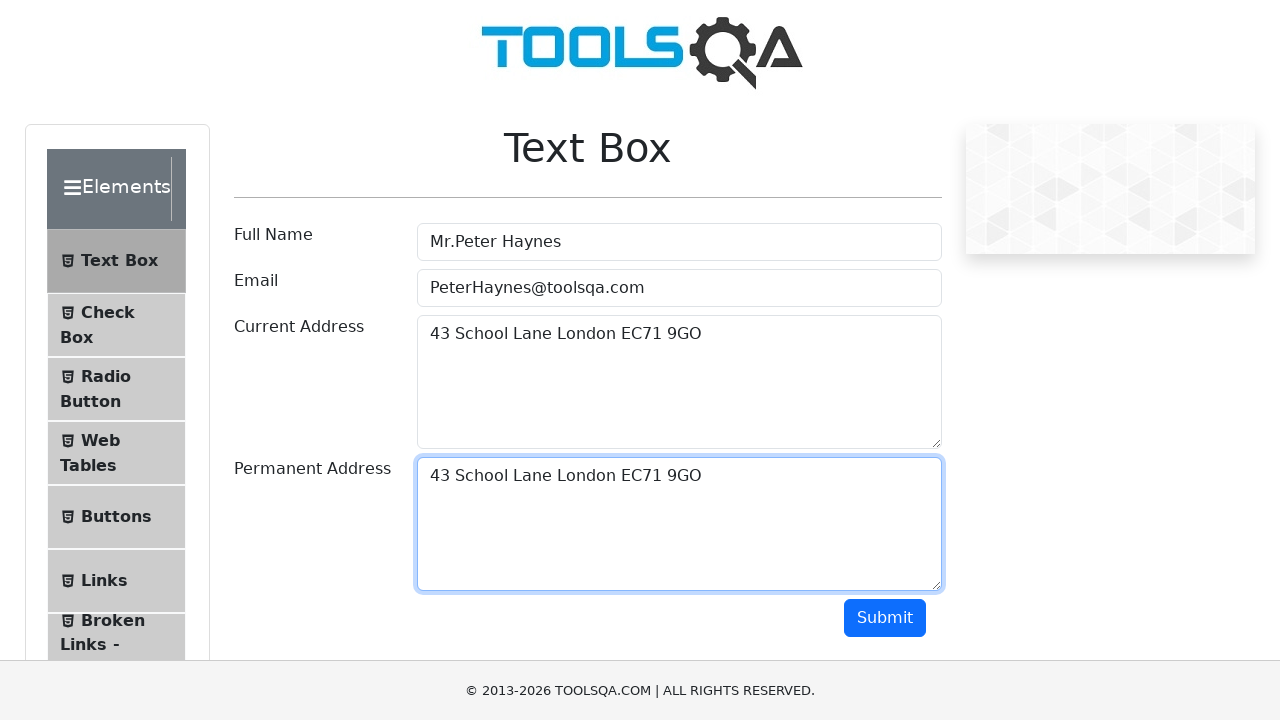

Retrieved Current Address field value for verification
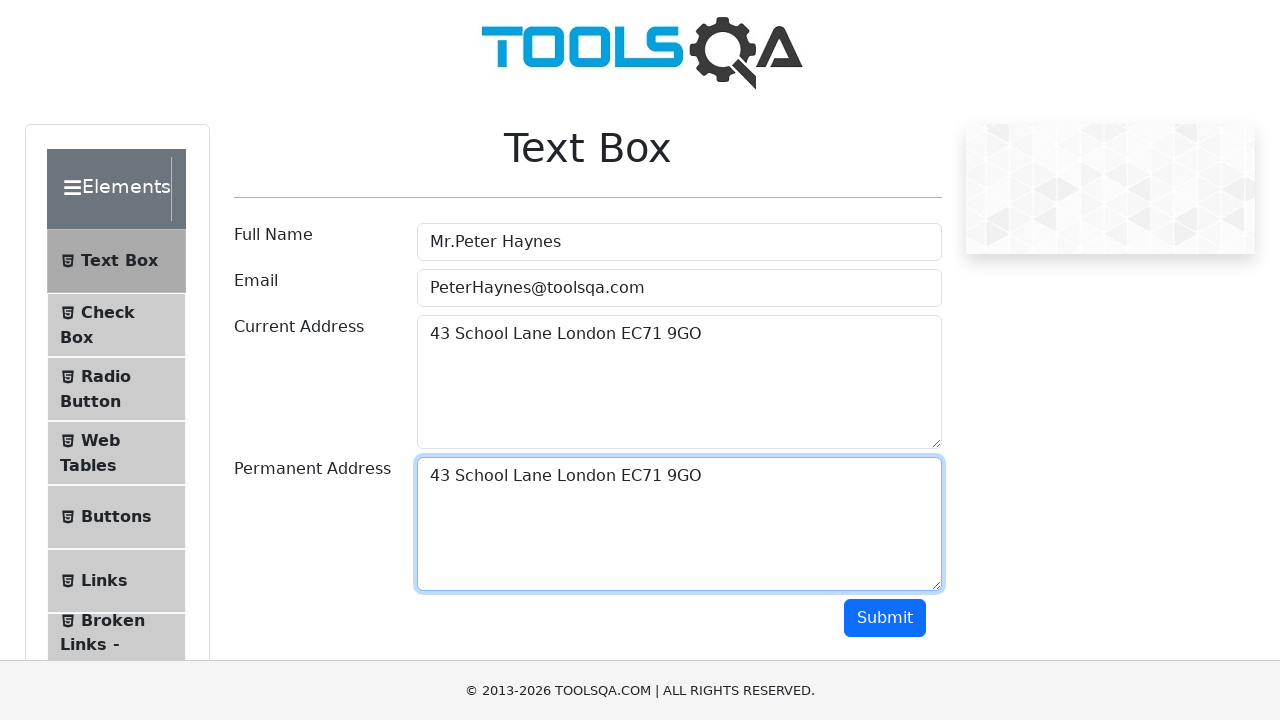

Retrieved Permanent Address field value for verification
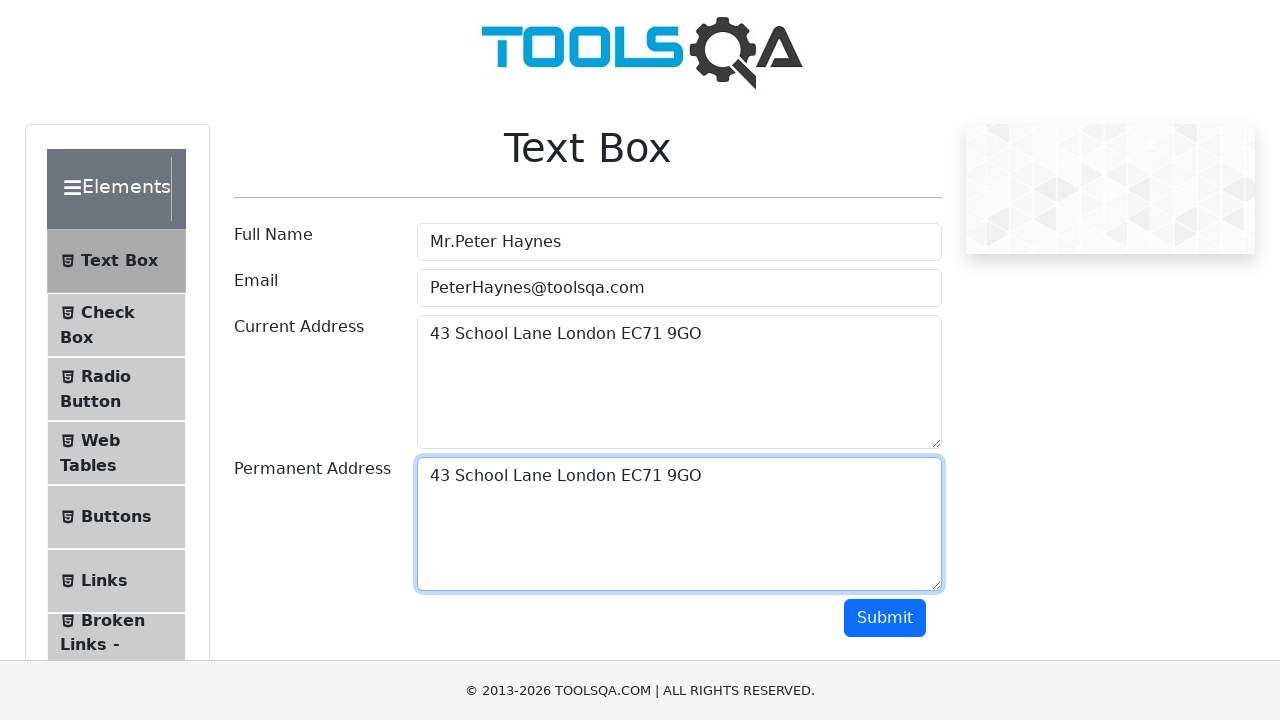

Verified that Current Address and Permanent Address fields match
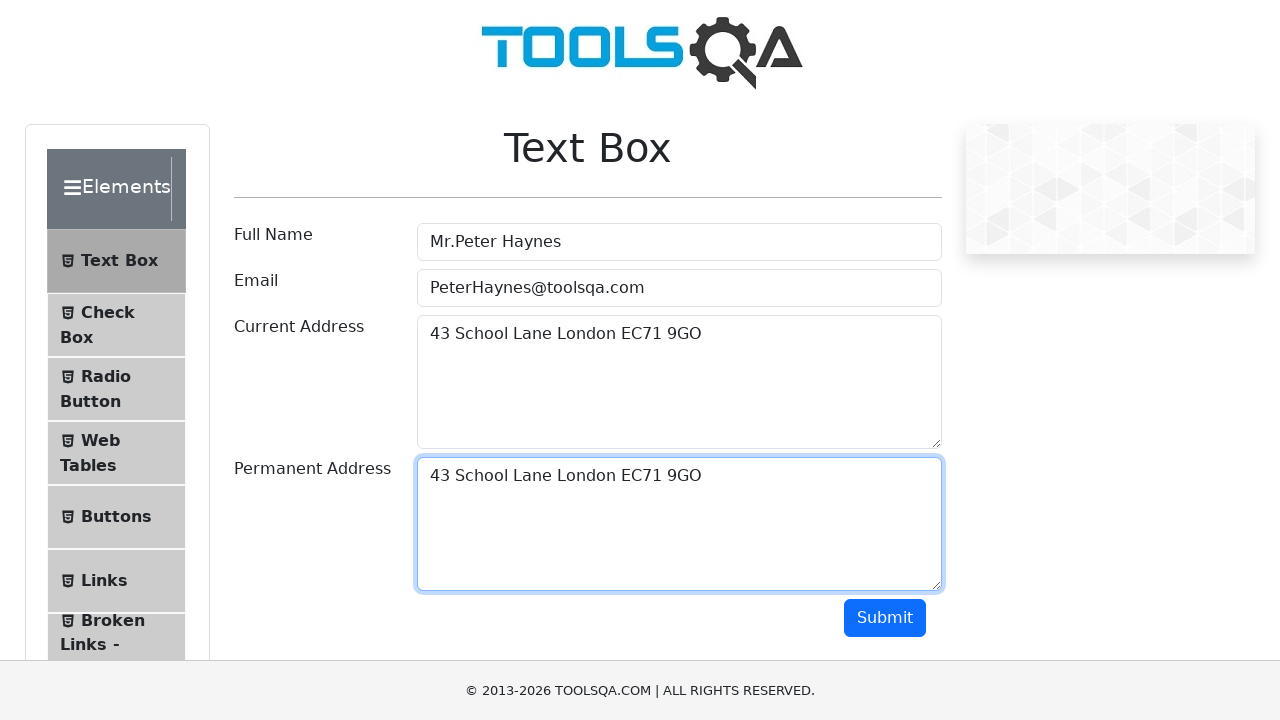

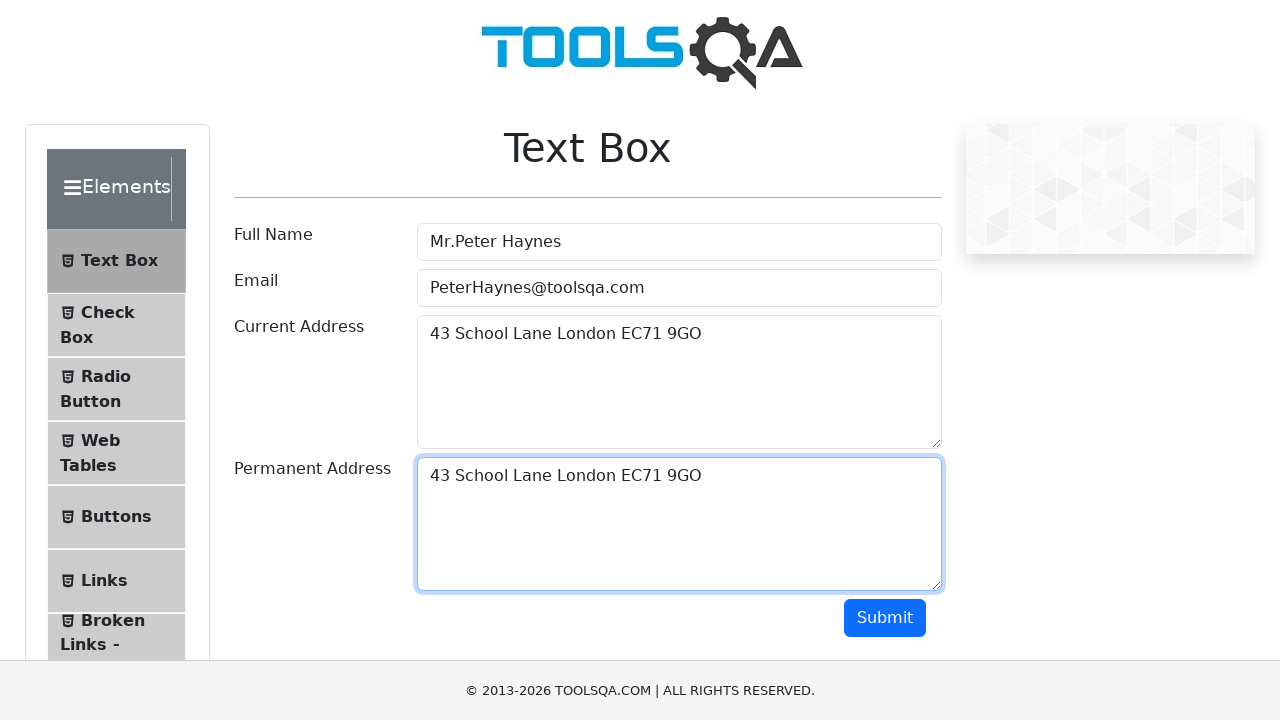